Tests JavaScript alert handling by triggering an alert and accepting it

Starting URL: https://the-internet.herokuapp.com/javascript_alerts

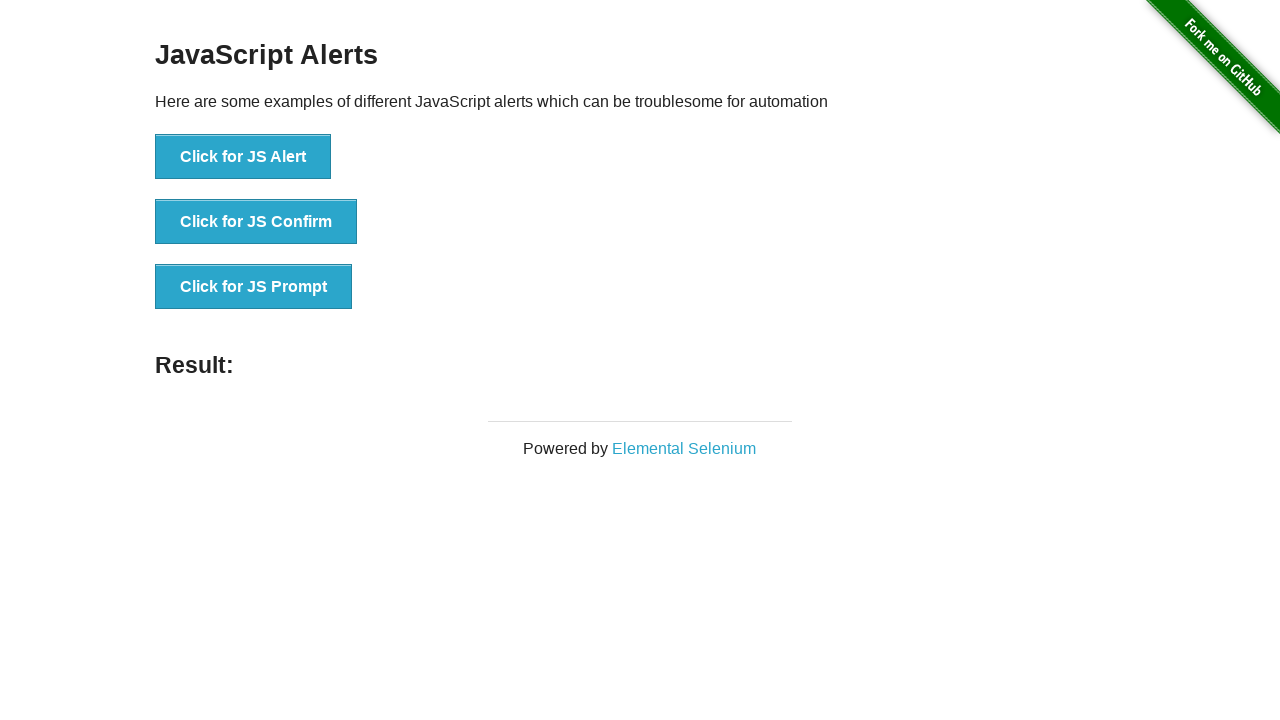

Clicked first button to trigger JavaScript alert at (243, 157) on button:nth-of-type(1)
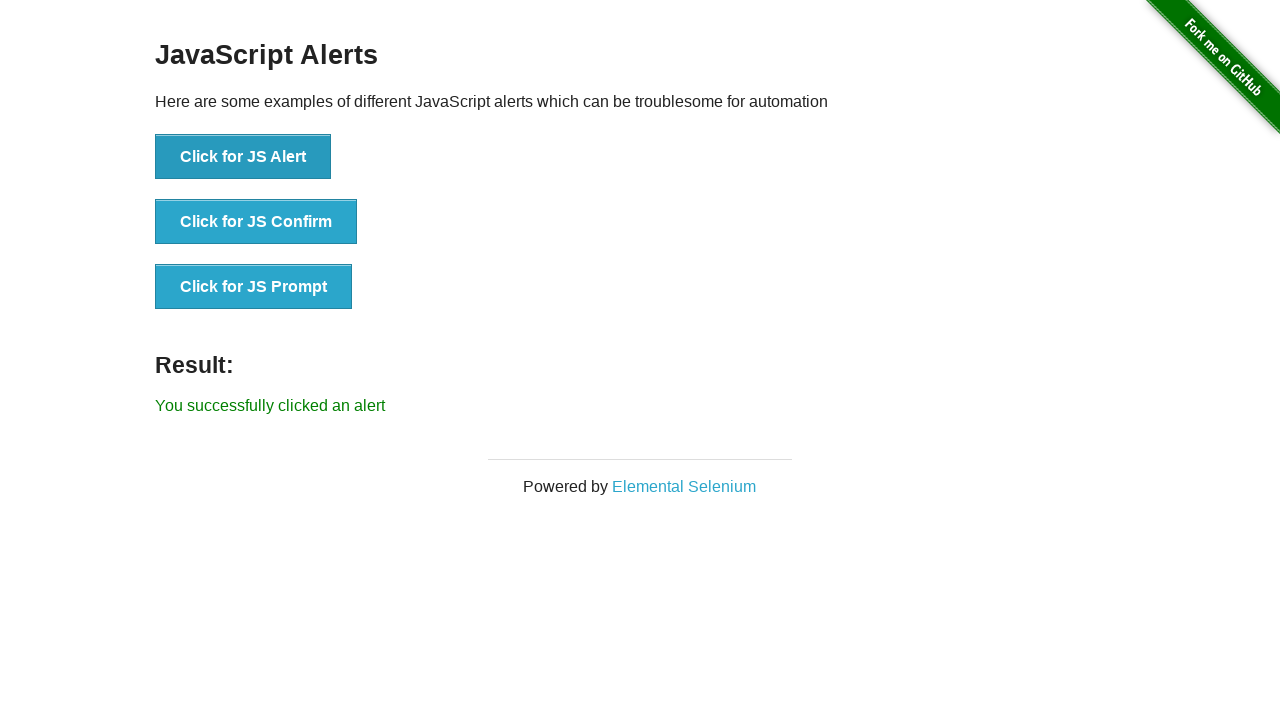

Set up dialog handler to accept alerts
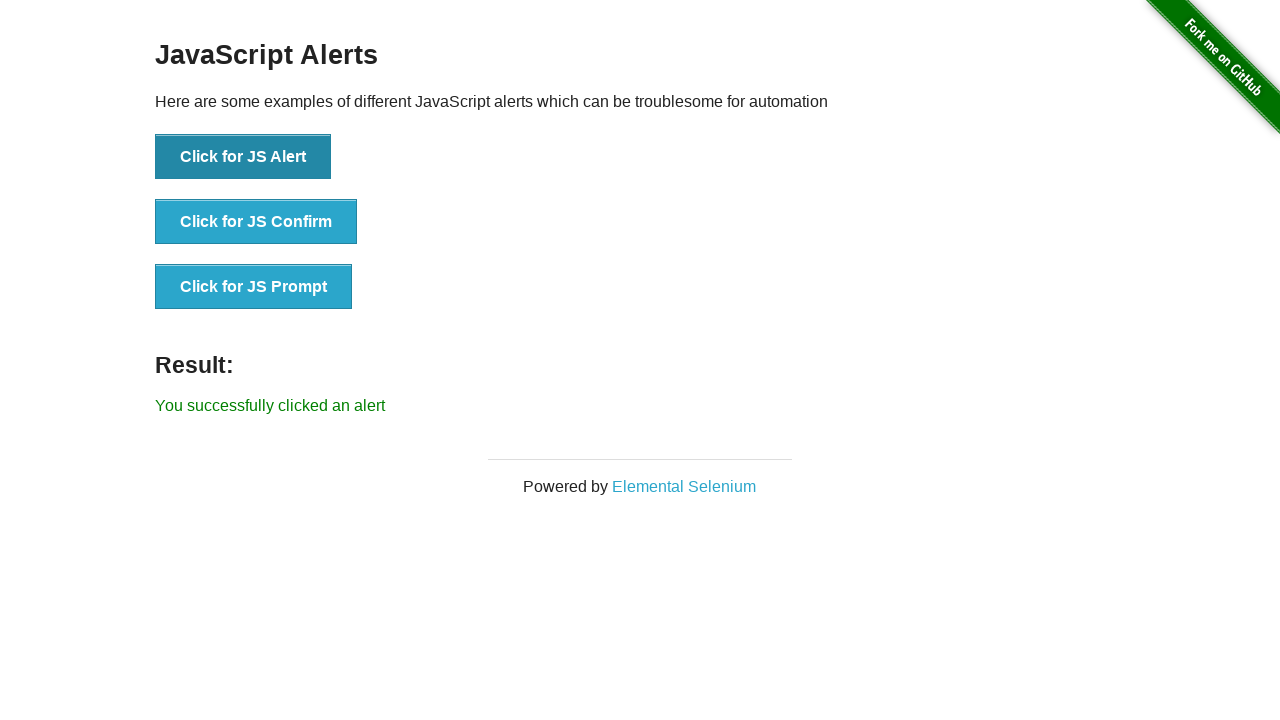

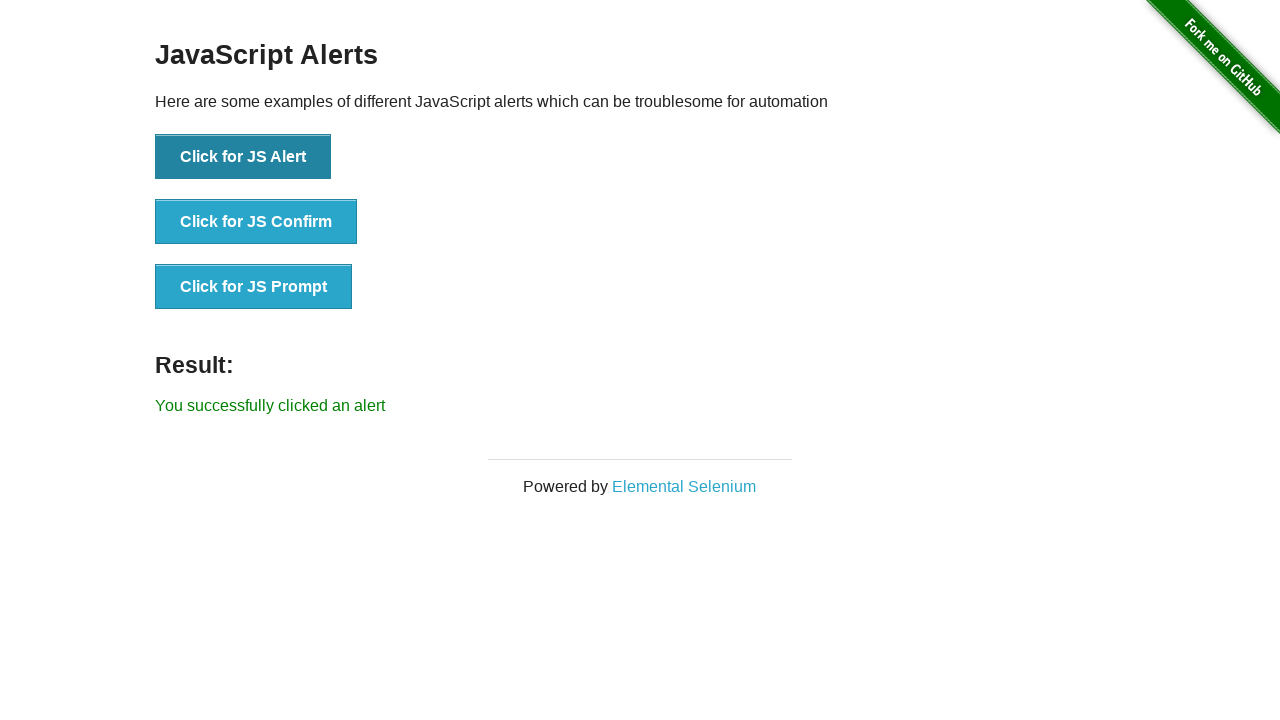